Tests browser window and tab handling by navigating to the Alerts, Frames & Windows section of demoqa.com, opening new tabs and windows, switching between them, and closing them

Starting URL: https://demoqa.com/

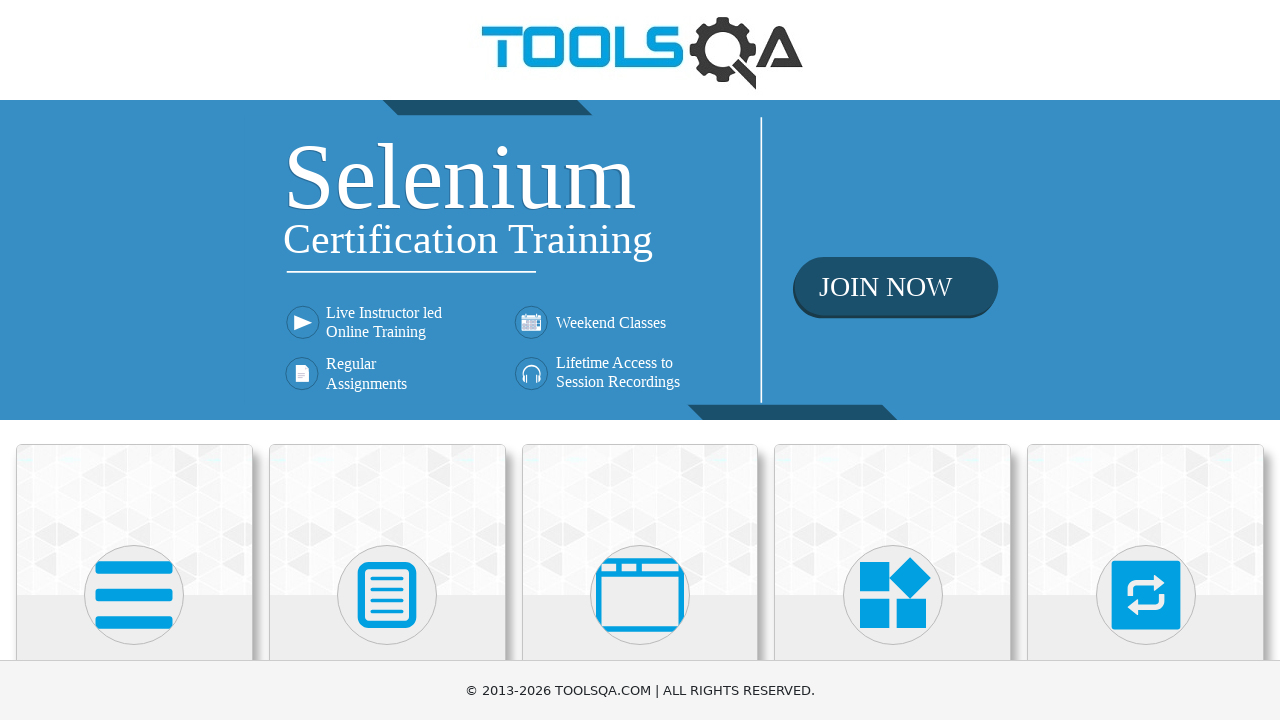

Scrolled down 250px to view Elements section
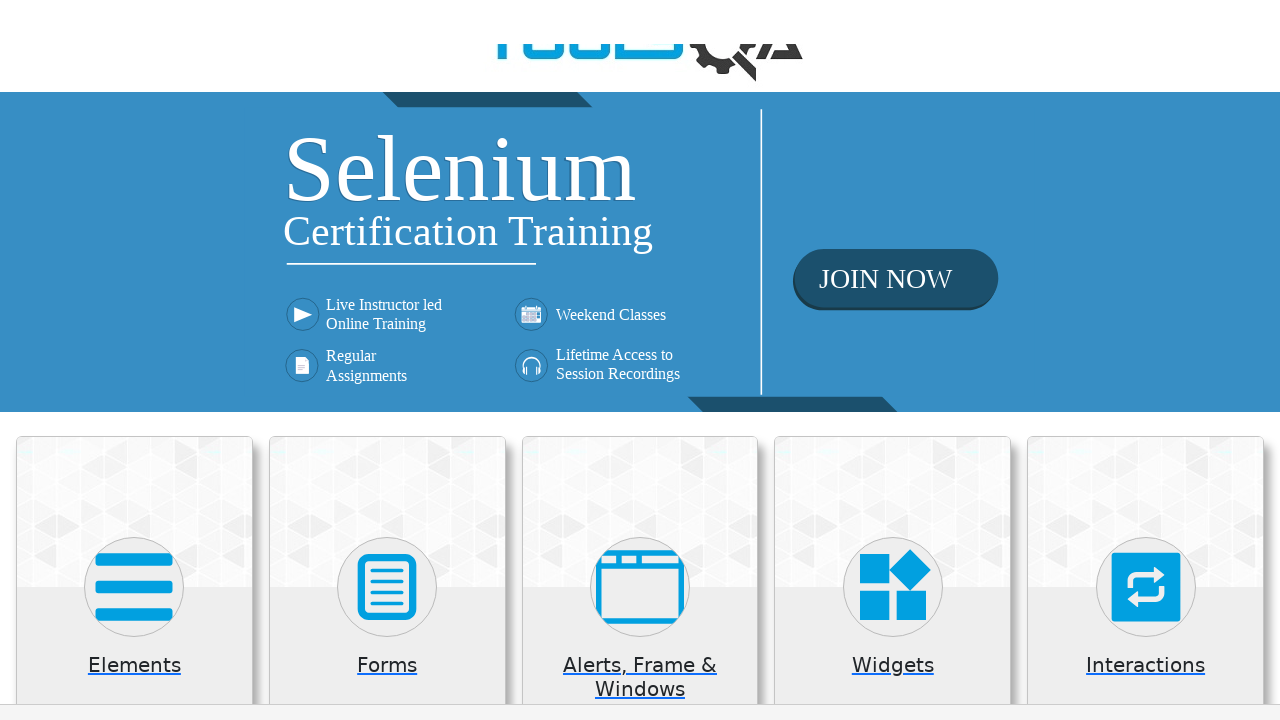

Clicked on Elements section at (134, 423) on xpath=//h5[text()='Elements']
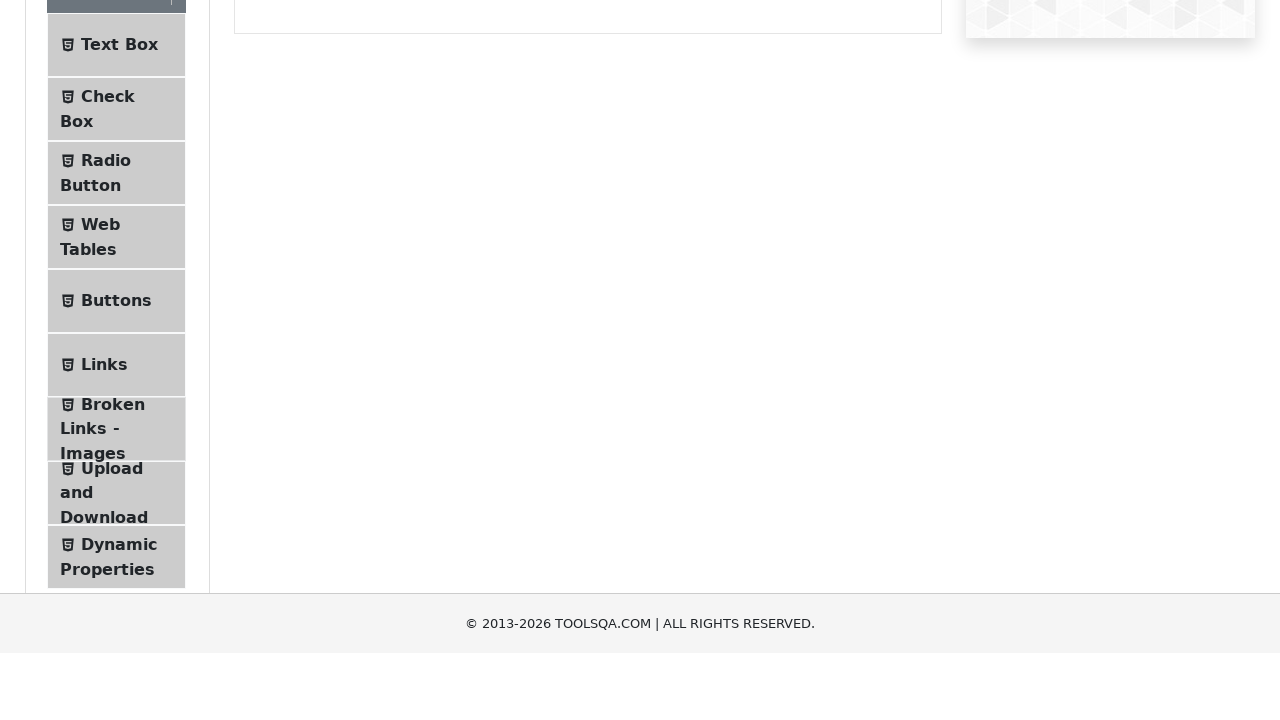

Scrolled down 250px to see more menu options
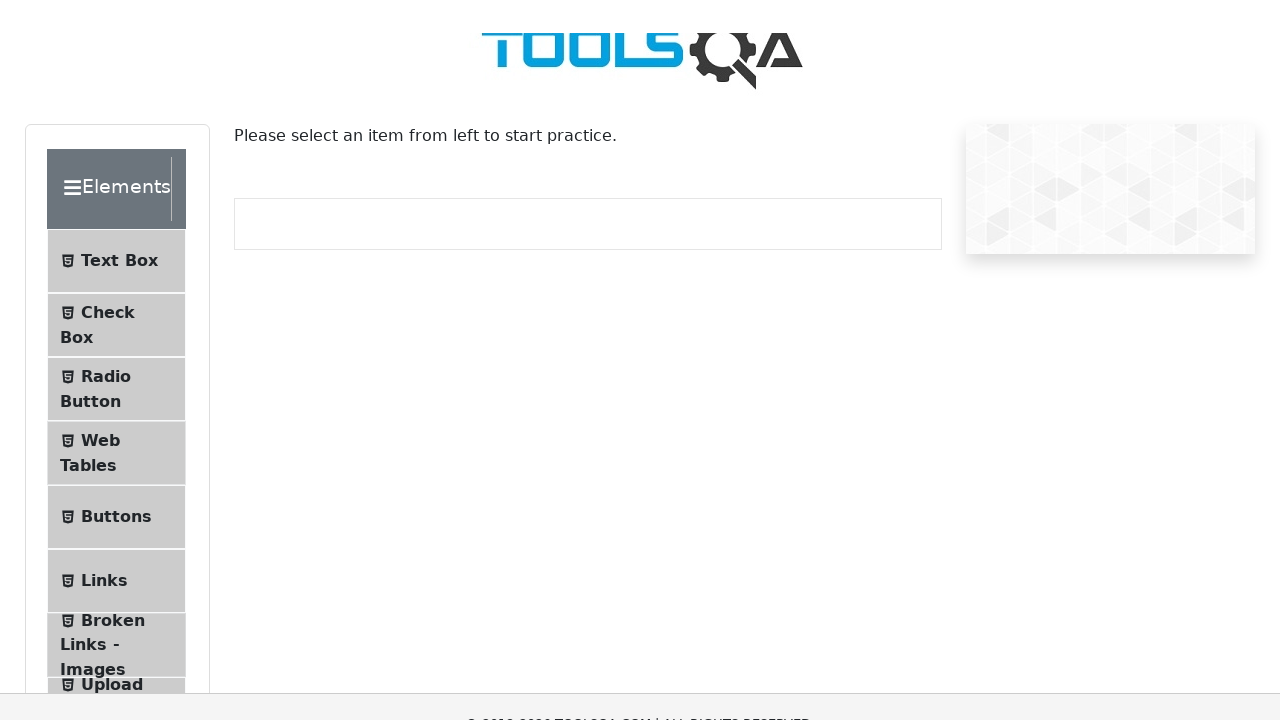

Clicked on Alerts, Frame & Windows section at (107, 360) on xpath=//div[contains(text(),'Alerts, Frame & Windows')]
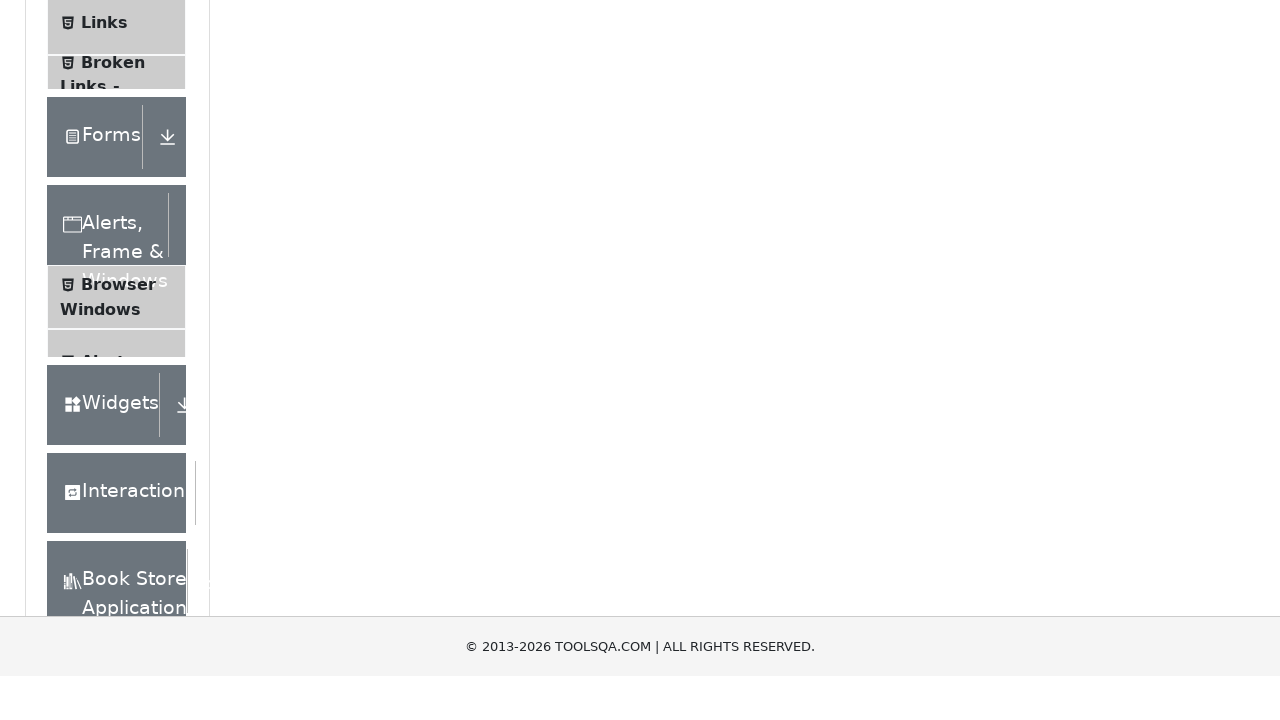

Clicked on Browser Windows menu item at (118, 176) on xpath=//span[contains(text(),'Browser Windows')]
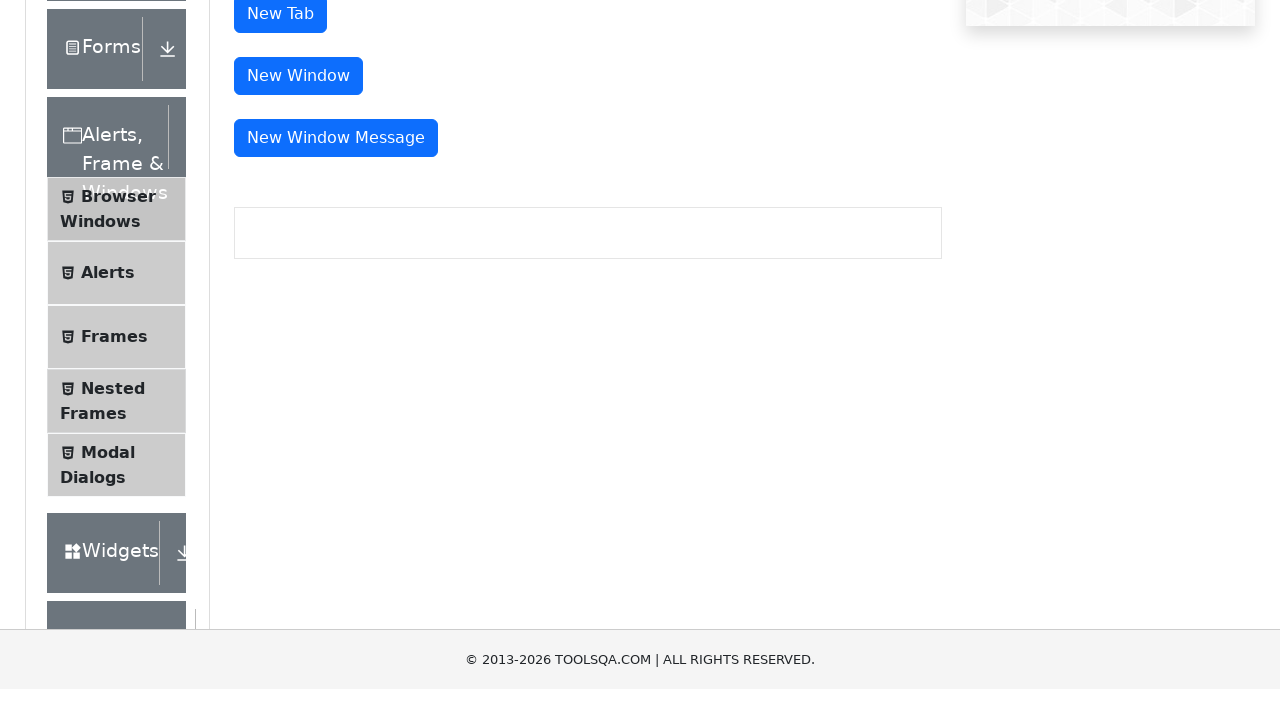

Opened new tab by clicking tabButton at (280, 165) on xpath=//button[@id='tabButton']
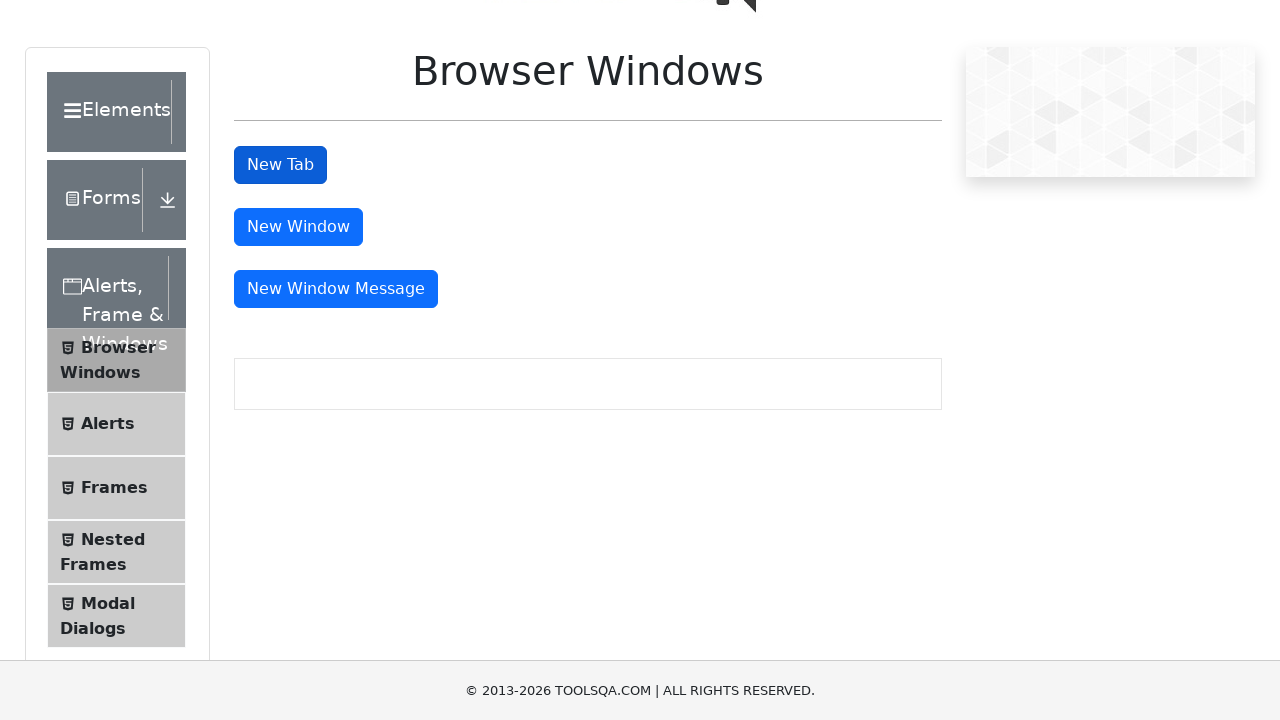

Closed the new tab
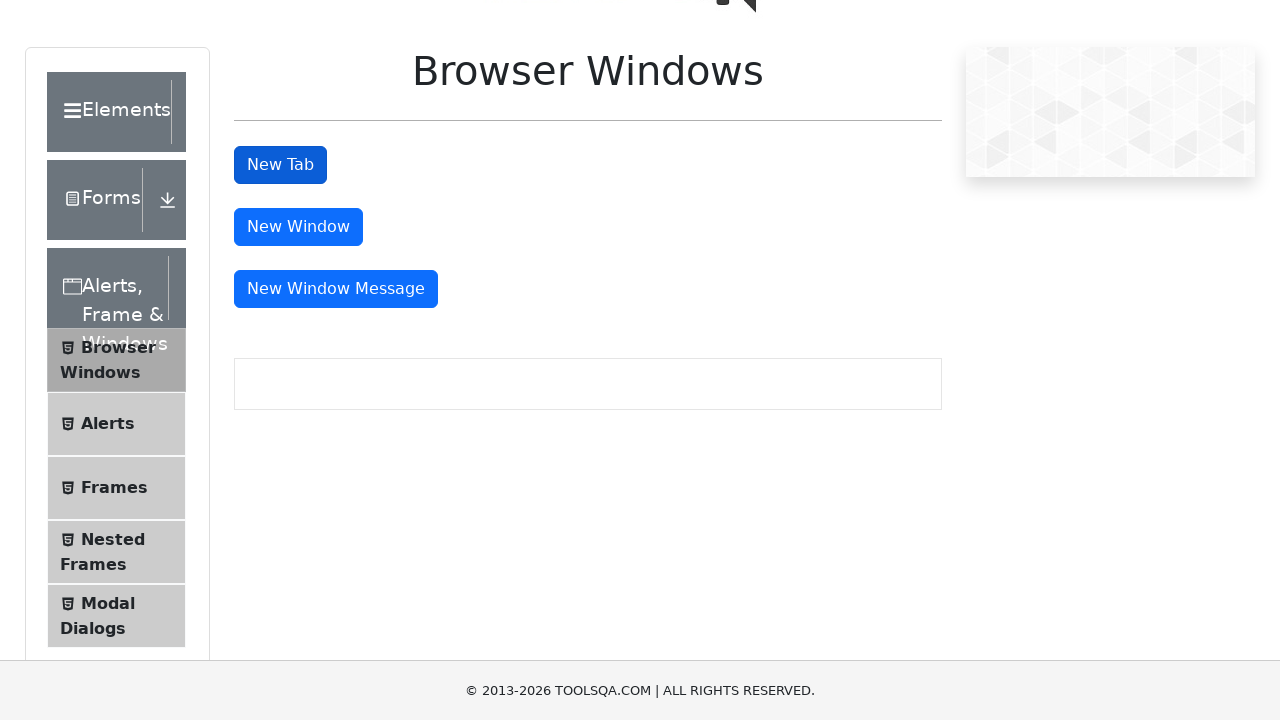

Opened new window by clicking windowButton at (298, 227) on xpath=//button[@id='windowButton']
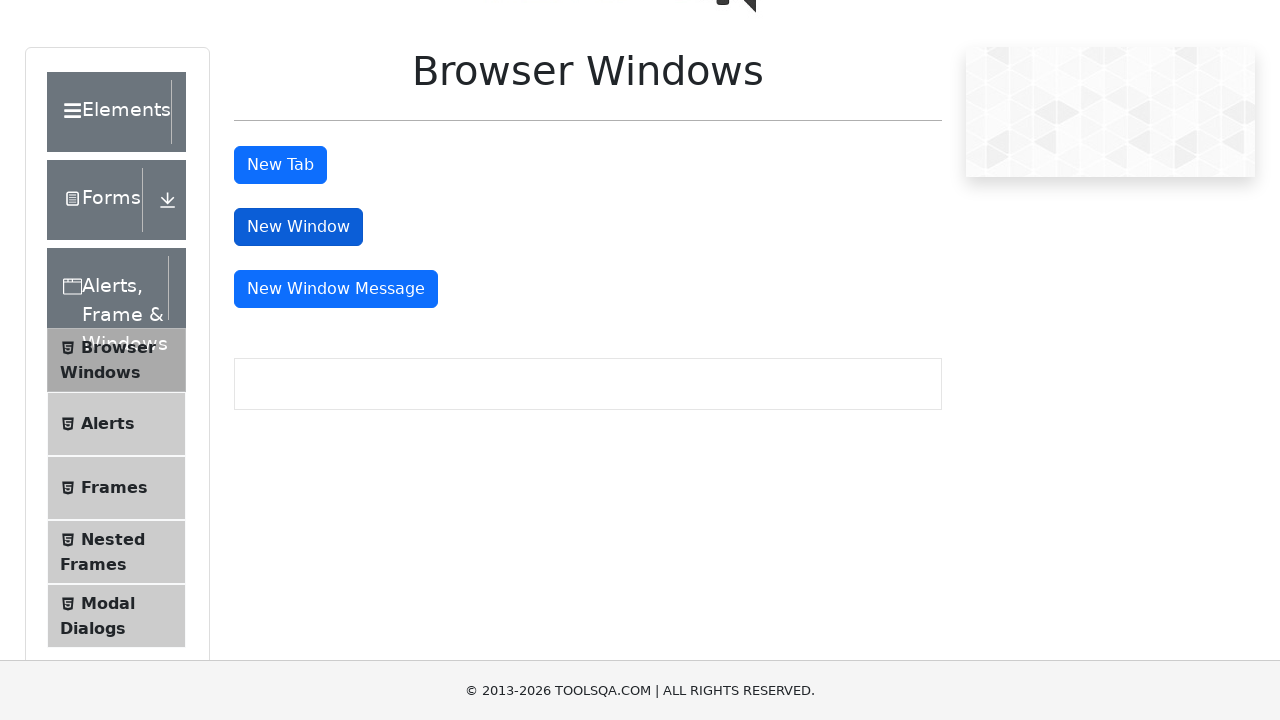

Closed the new window
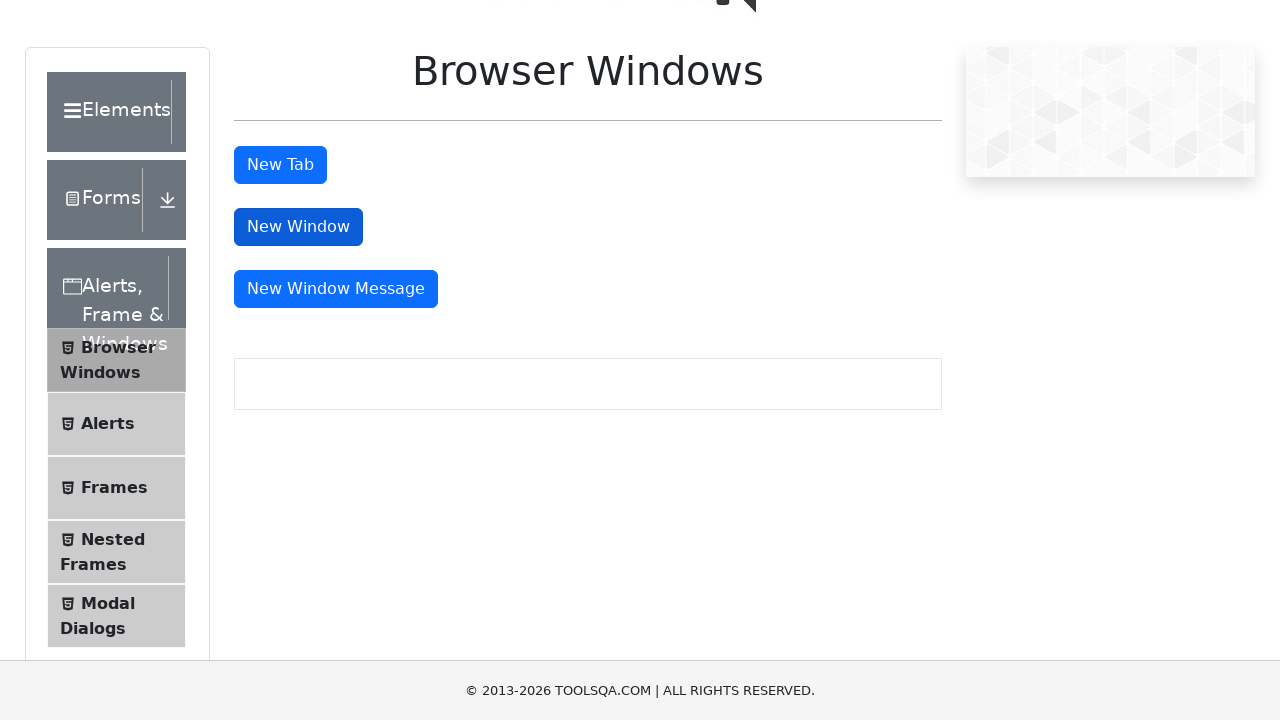

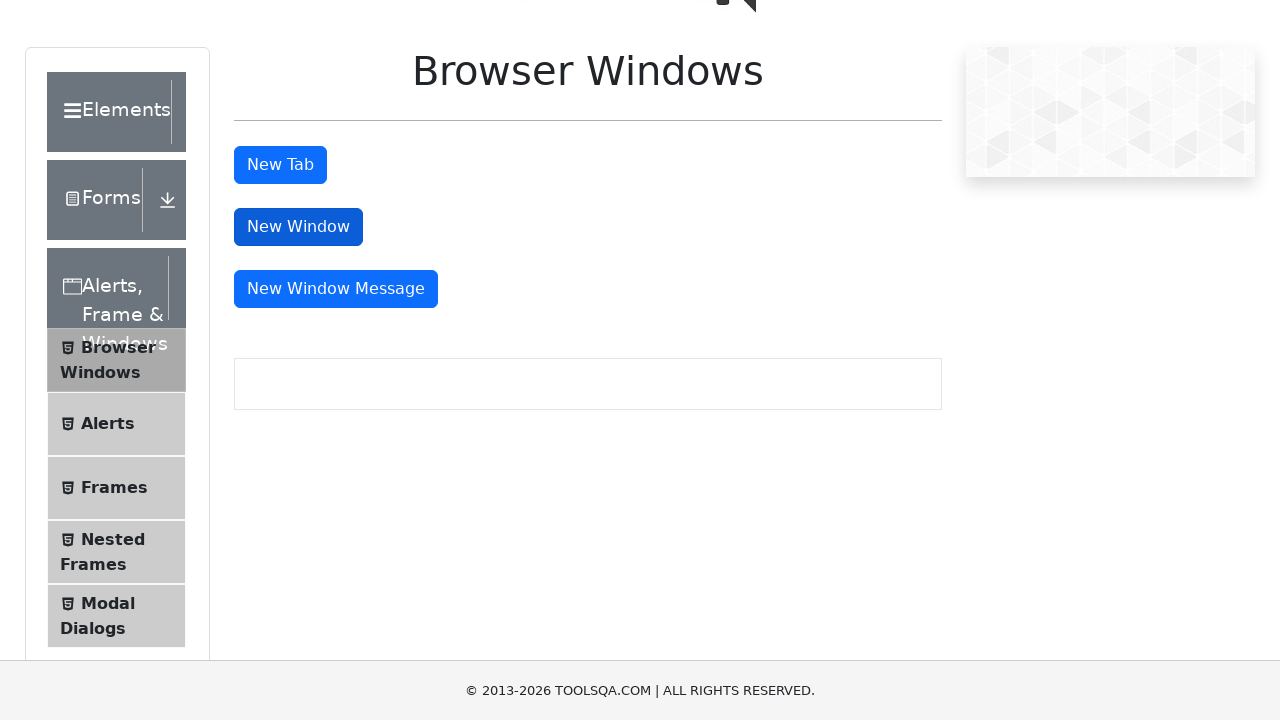